Tests triggering and accepting a simple JavaScript alert dialog

Starting URL: https://testpages.eviltester.com/styled/alerts/alert-test.html

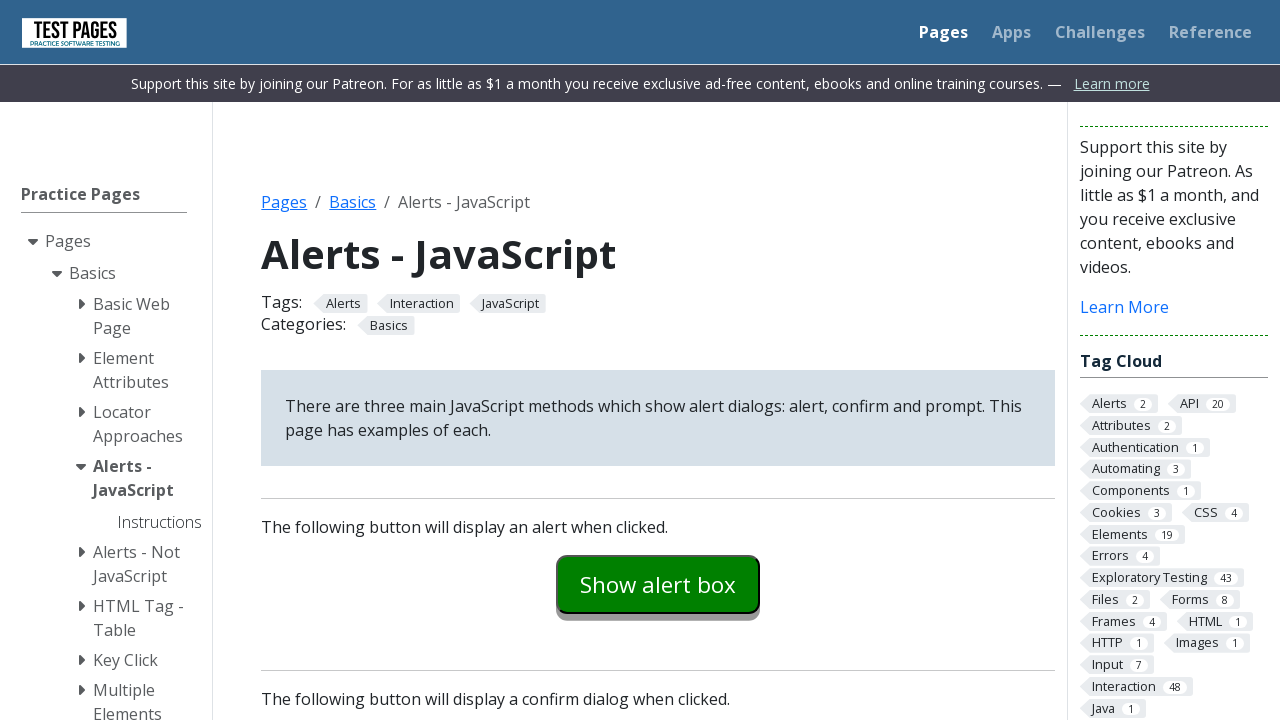

Navigated to alert test page
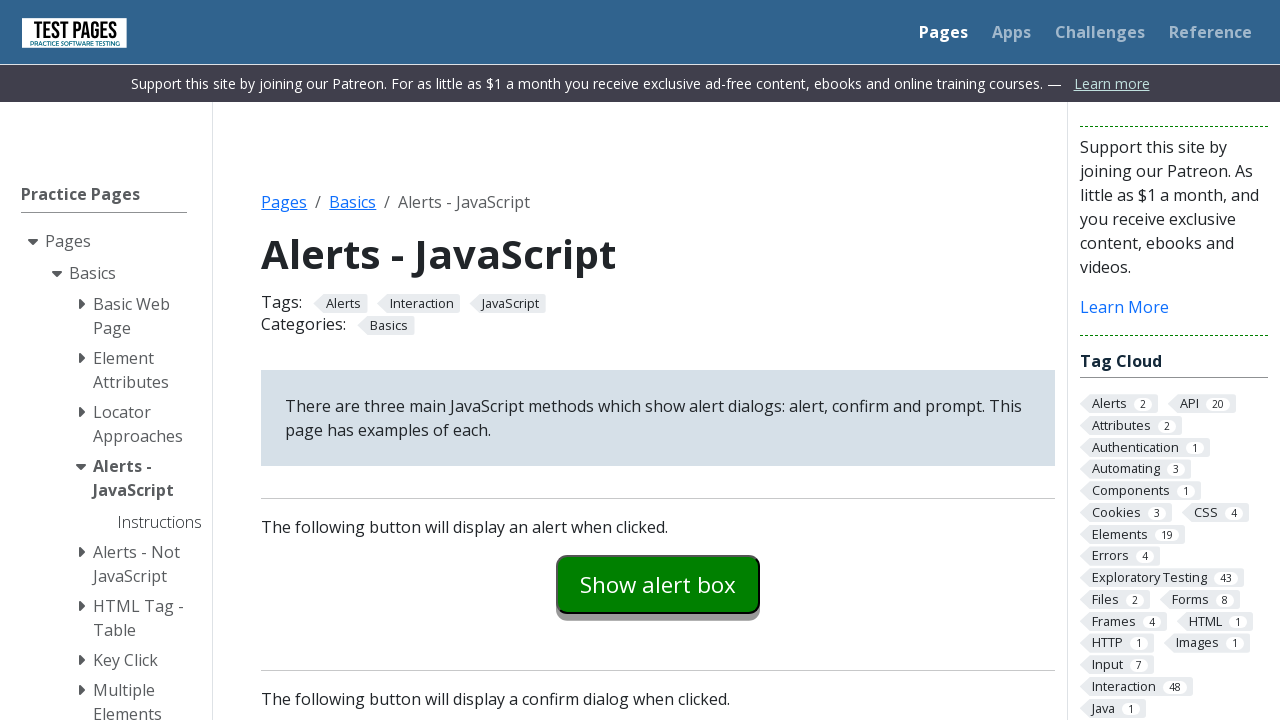

Clicked button to trigger alert dialog at (658, 584) on #alertexamples
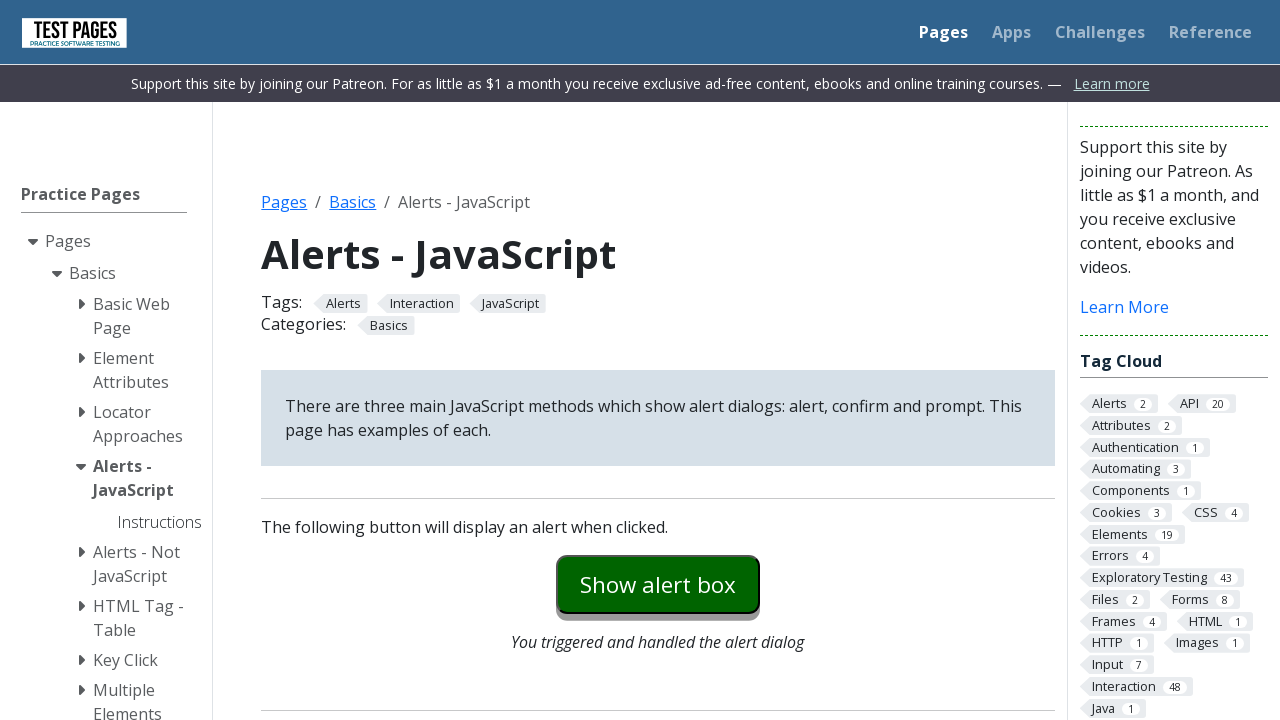

Set up dialog handler to accept alert
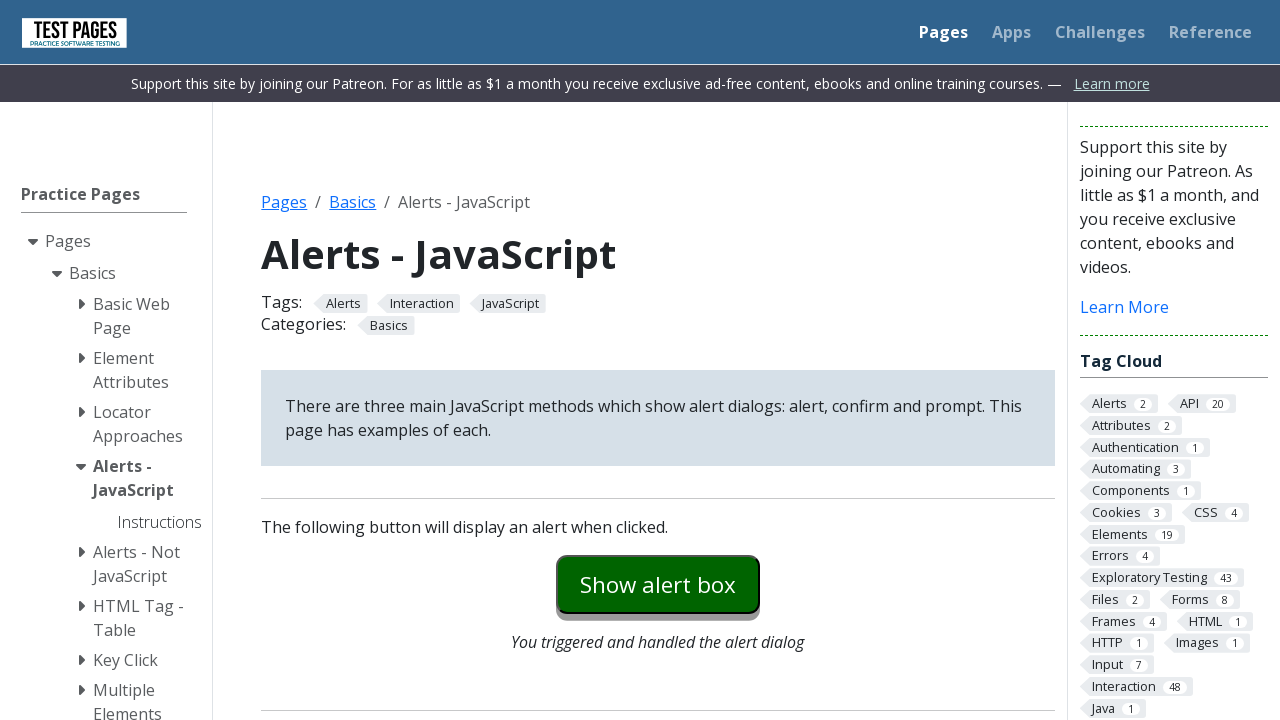

Verified alert was successfully triggered and handled - confirmation message displayed
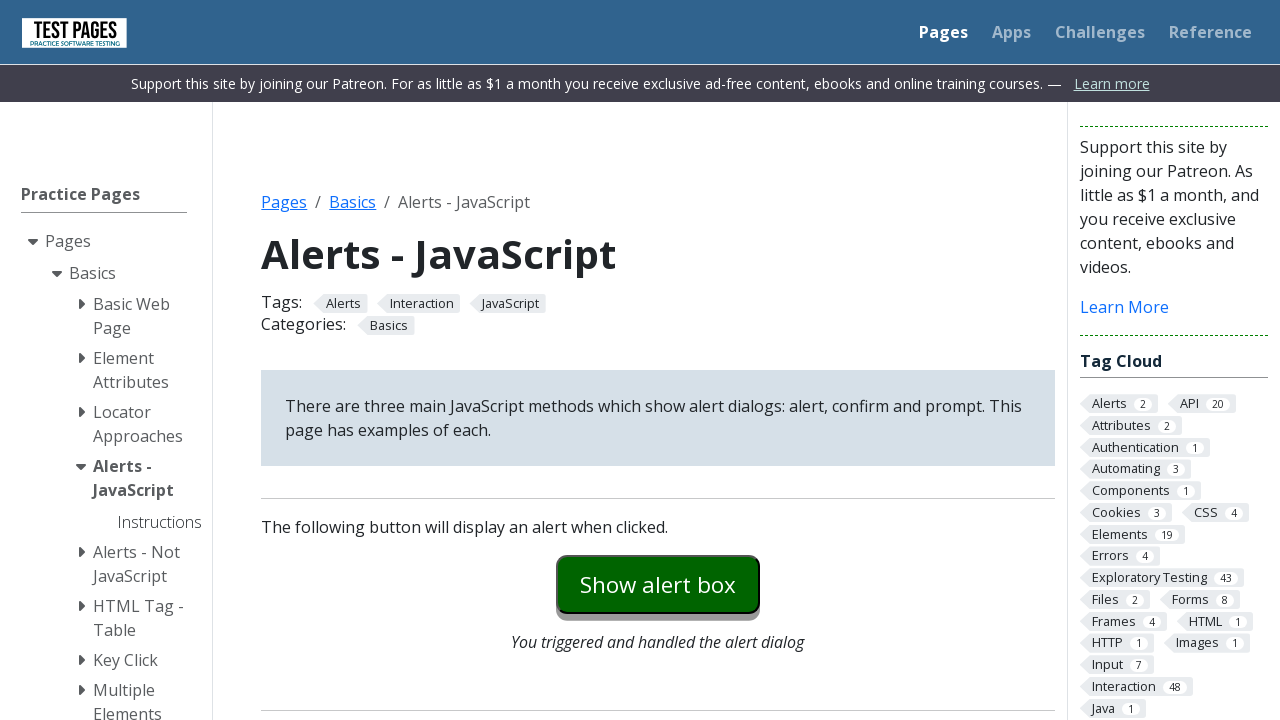

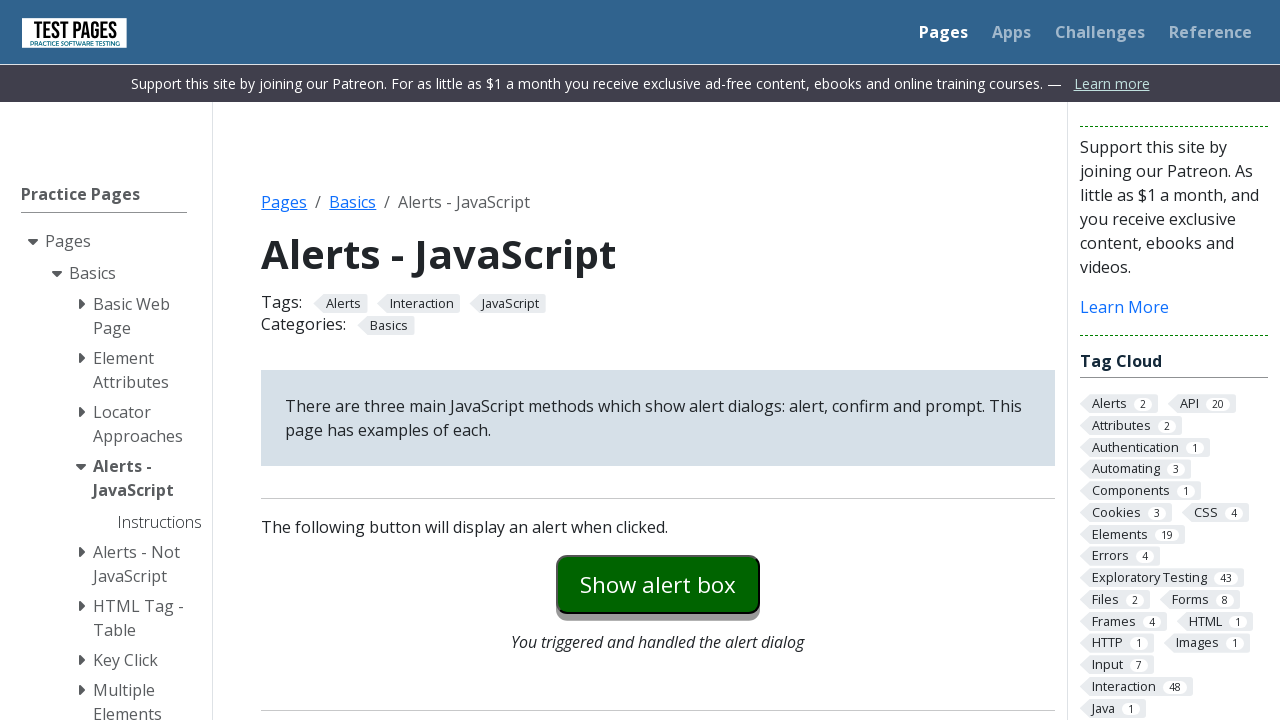